Tests clicking a link that opens in a new window, switching to the new window, and clicking on a navigation link for speaker application.

Starting URL: https://testerhome.com/topics/21805

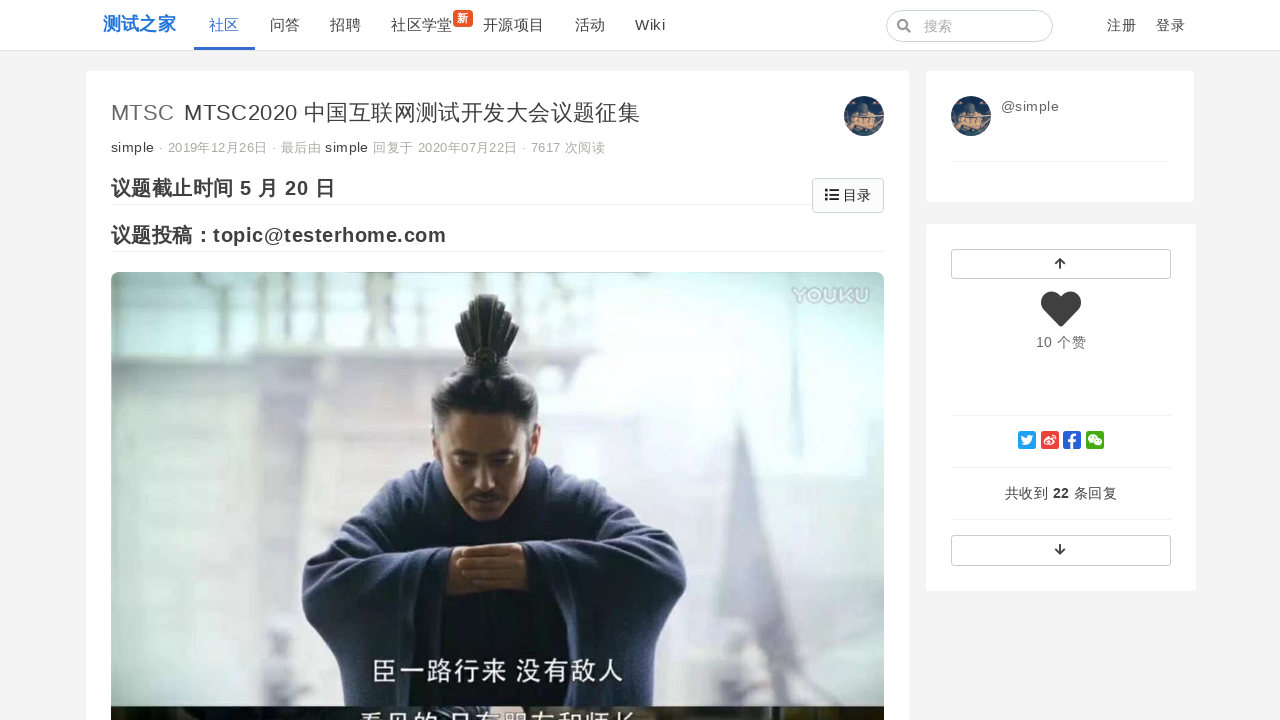

Clicked on the conference link '第六届中国互联网测试开发大会' which opened a new window at (329, 361) on text=第六届中国互联网测试开发大会
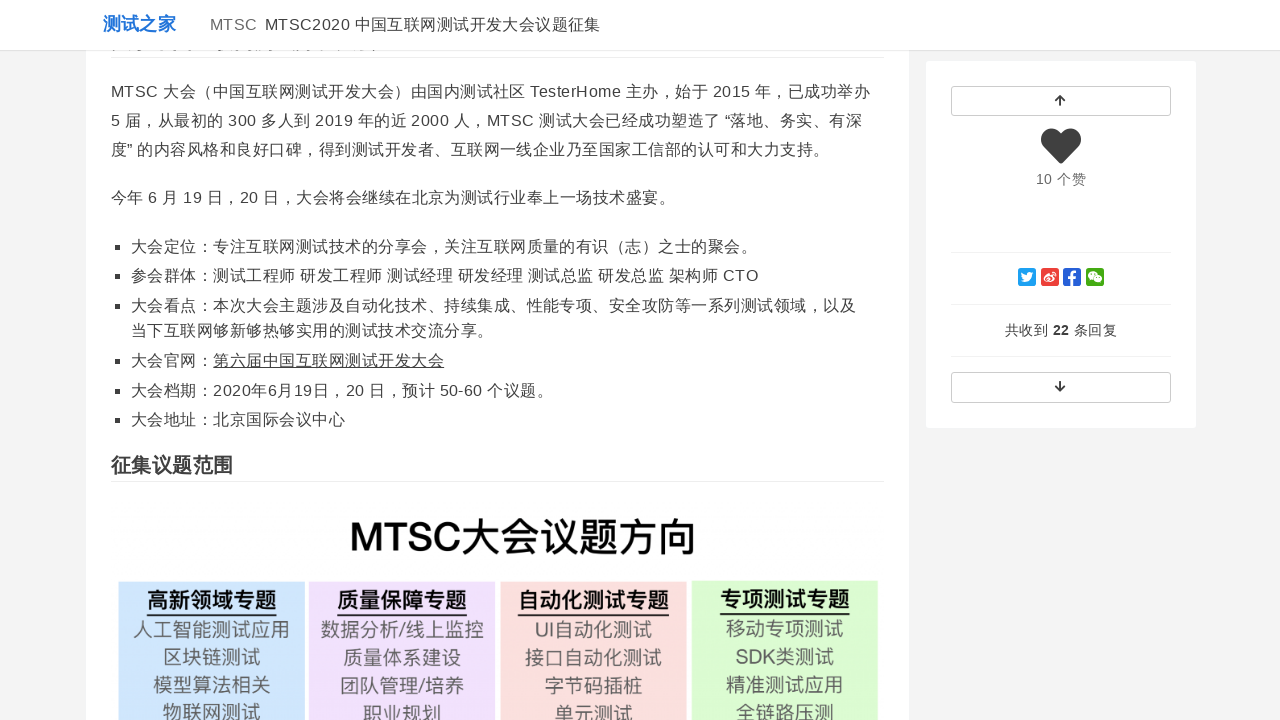

Switched to the new window/page that was opened
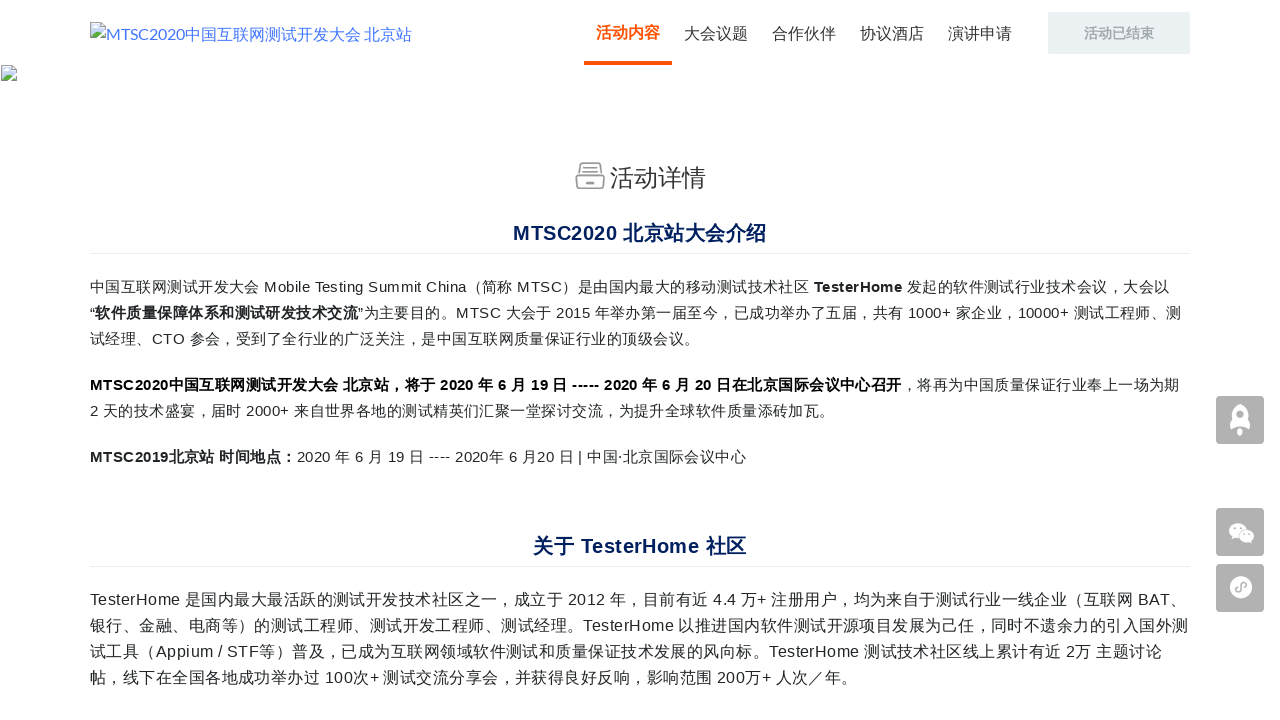

New page finished loading
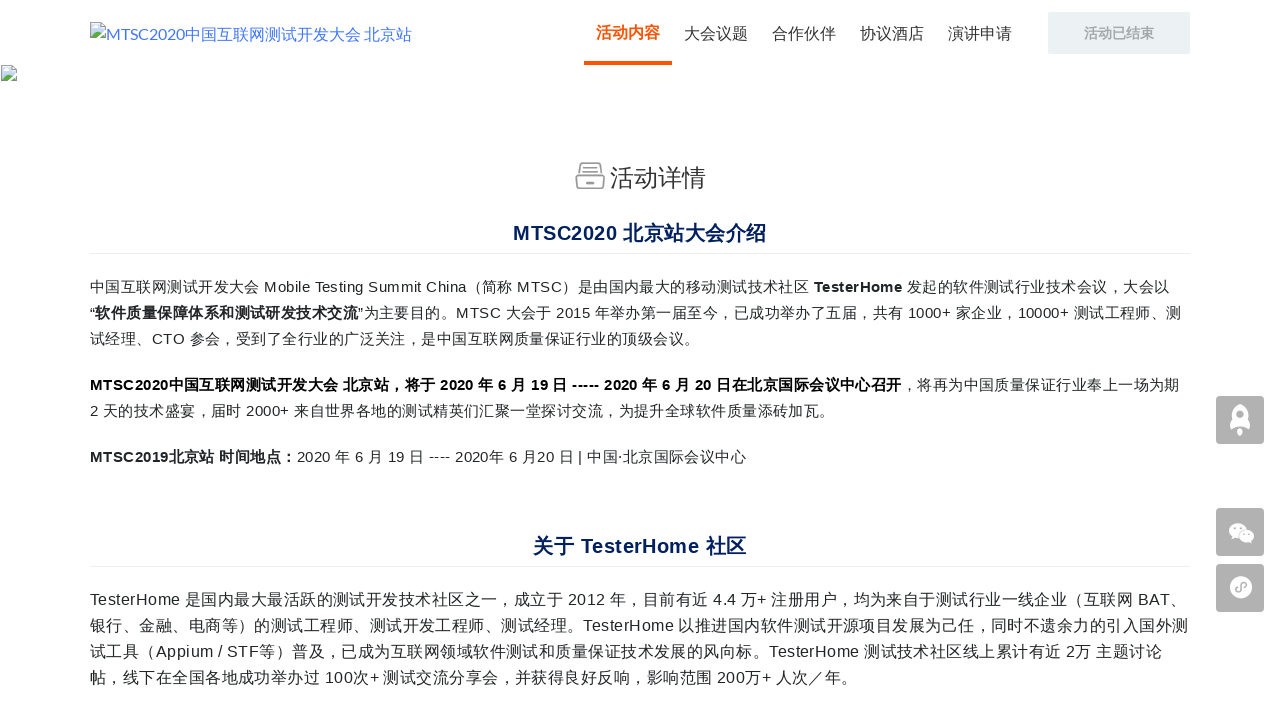

Clicked on the speaker application link '演讲申请' at (980, 33) on text=演讲申请
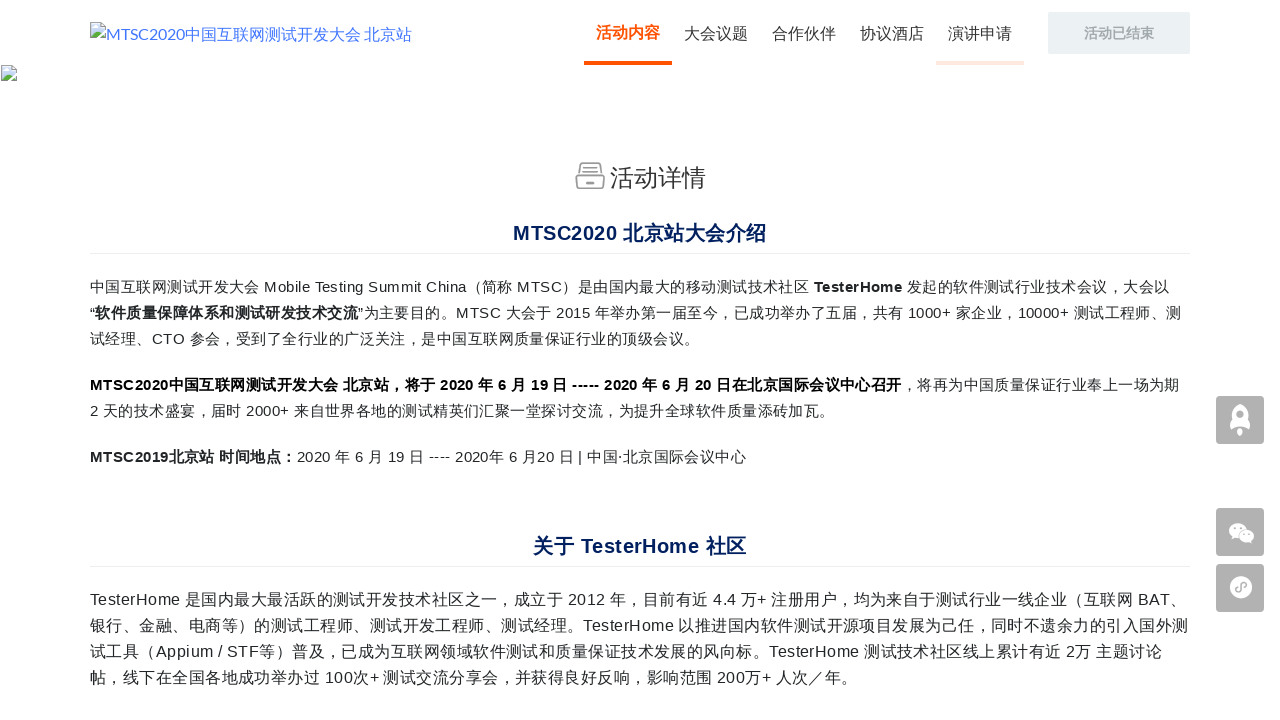

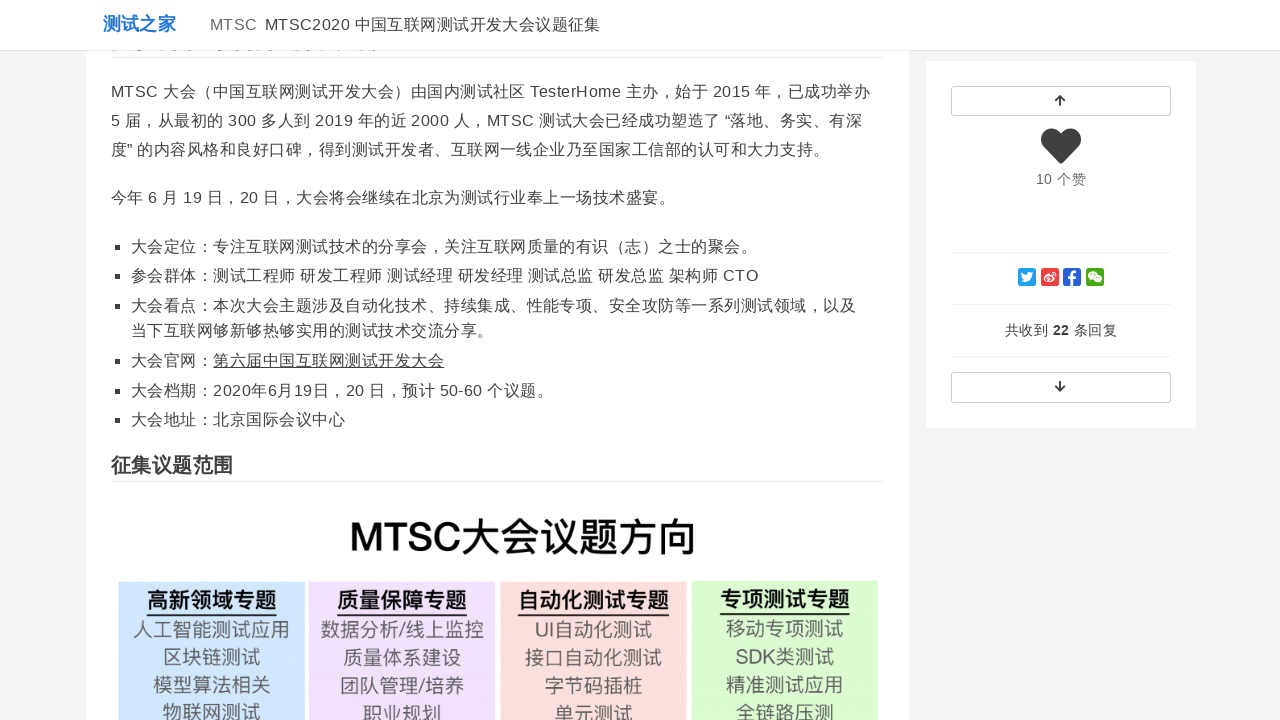